Tests an e-commerce webstore flow by searching for products, adding them to cart, proceeding to checkout, and applying a promo code

Starting URL: https://rahulshettyacademy.com/seleniumPractise/#/

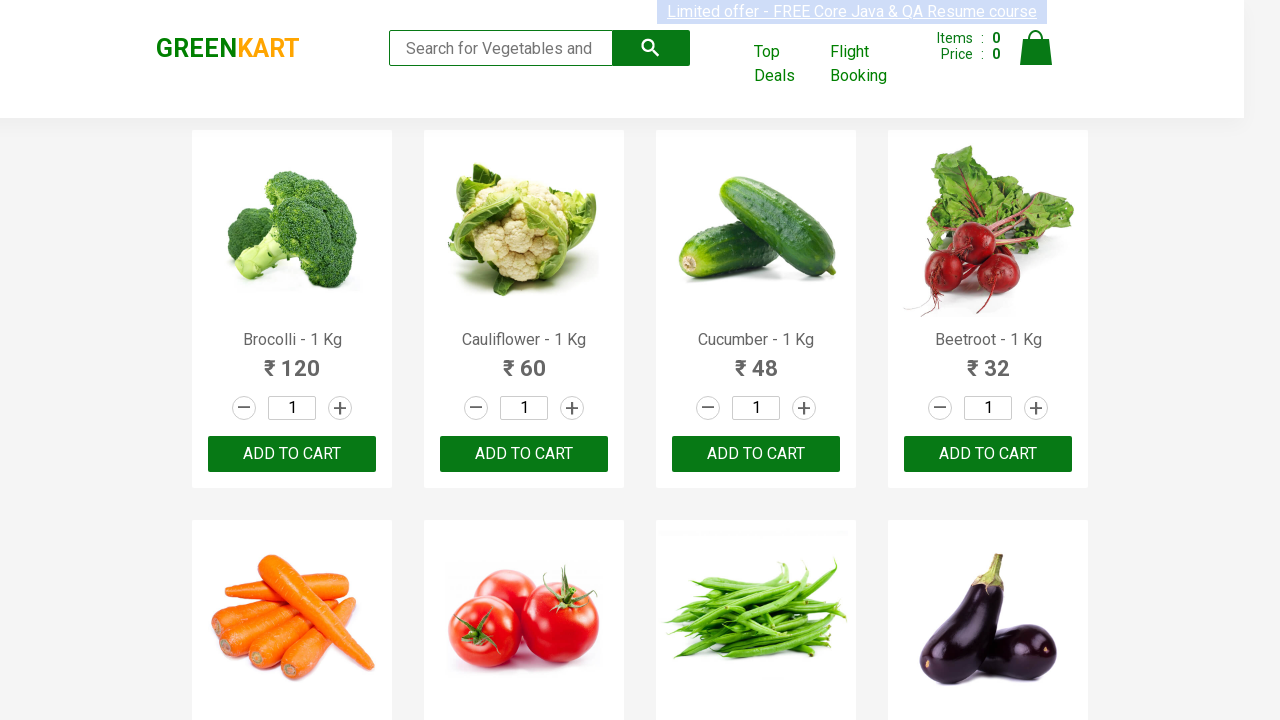

Filled search field with 'berry' on input.search-keyword
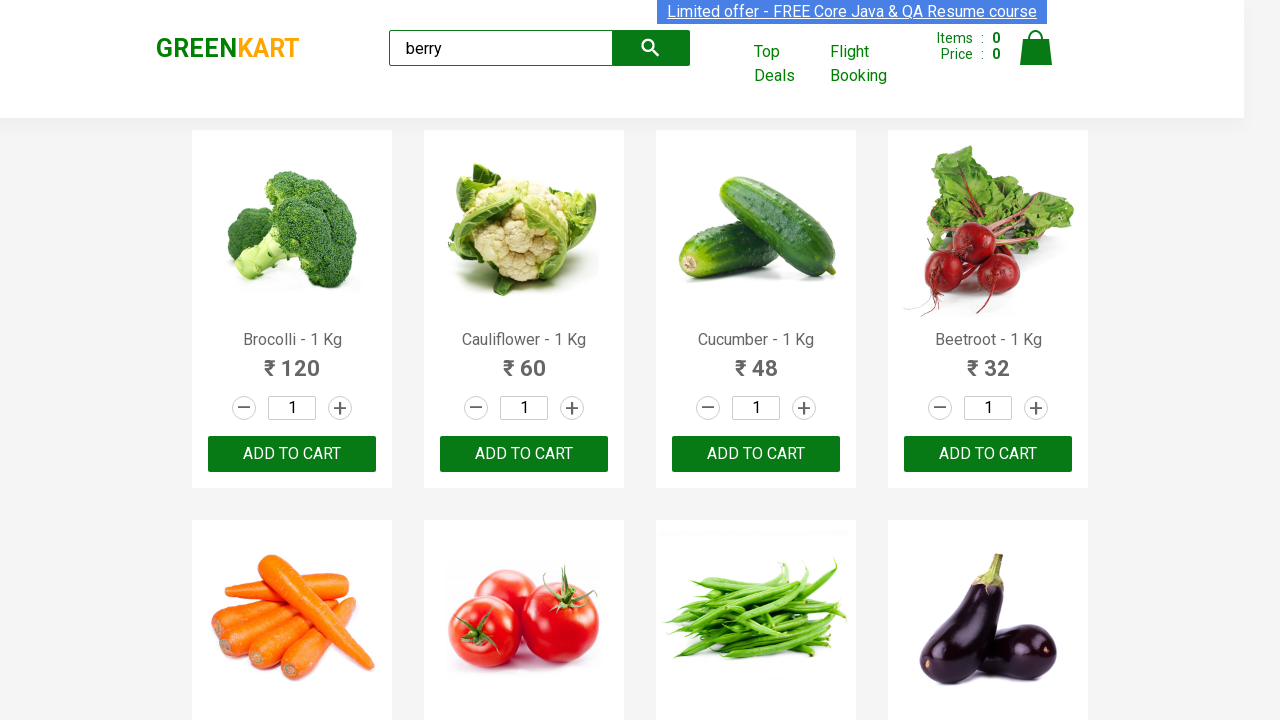

Waited for products to be filtered
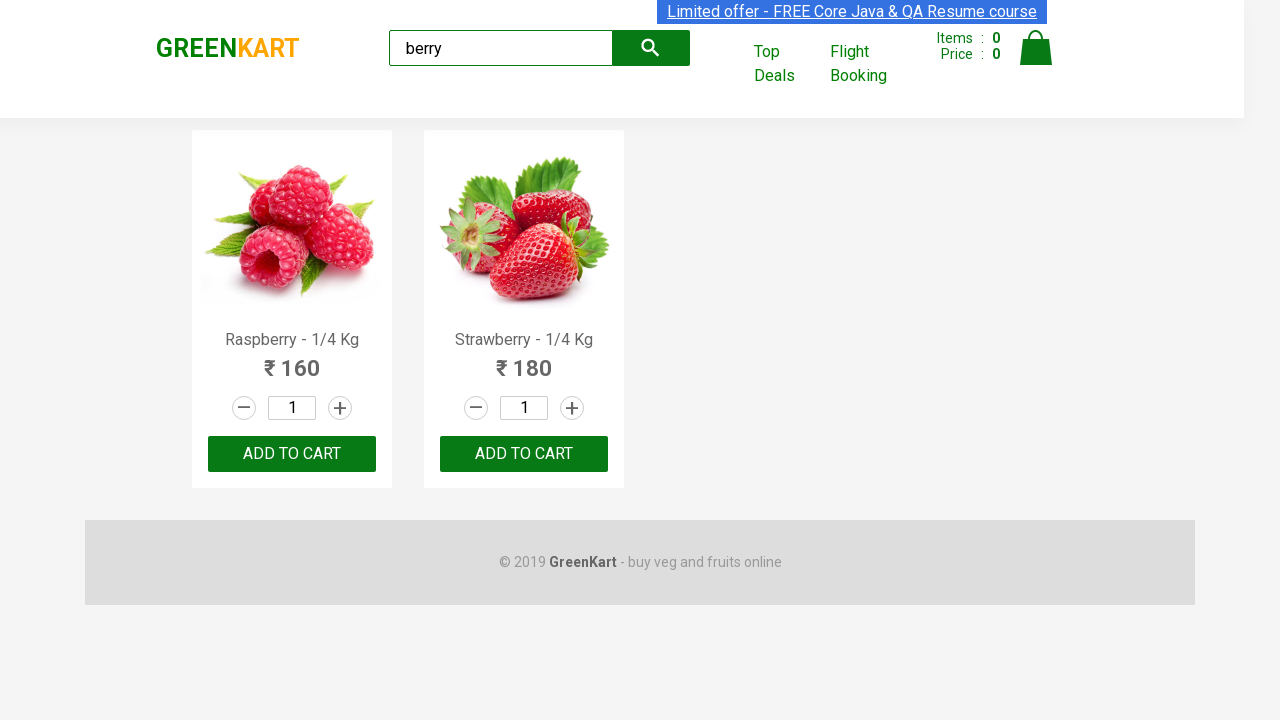

Retrieved all 'Add to Cart' buttons
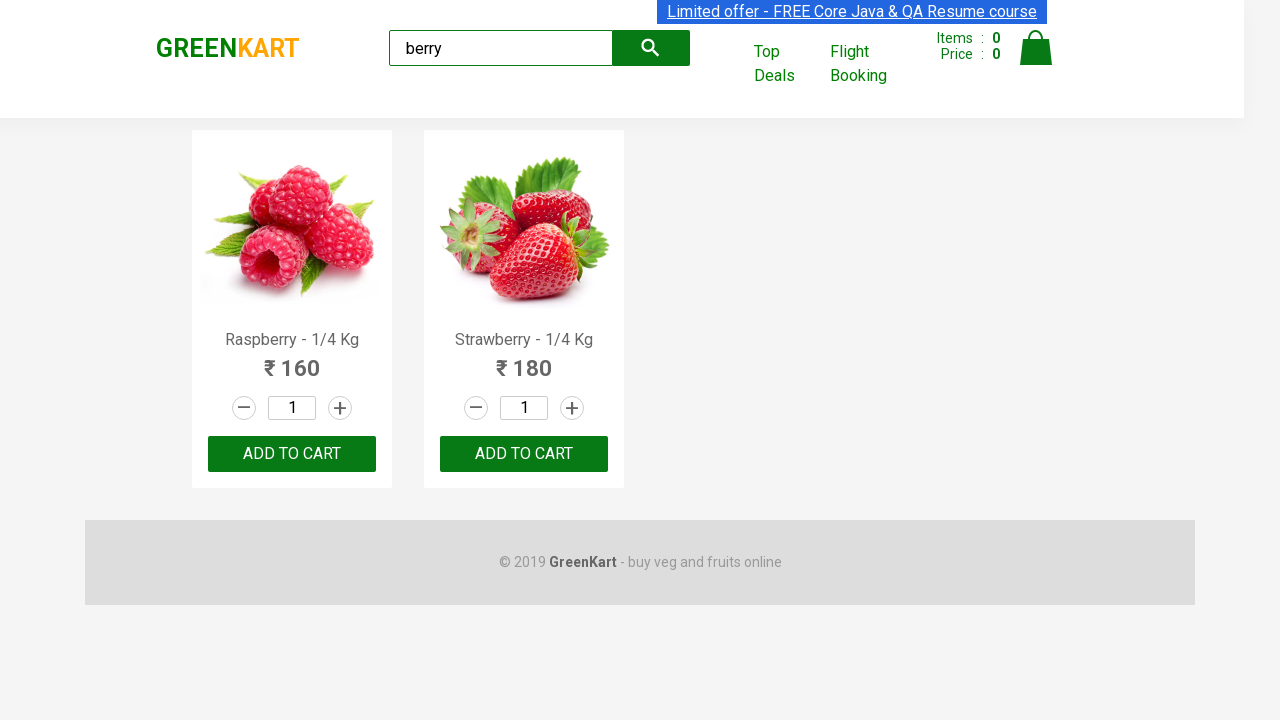

Clicked 'Add to Cart' button at (292, 454) on xpath=//div[@class='product-action']/button >> nth=0
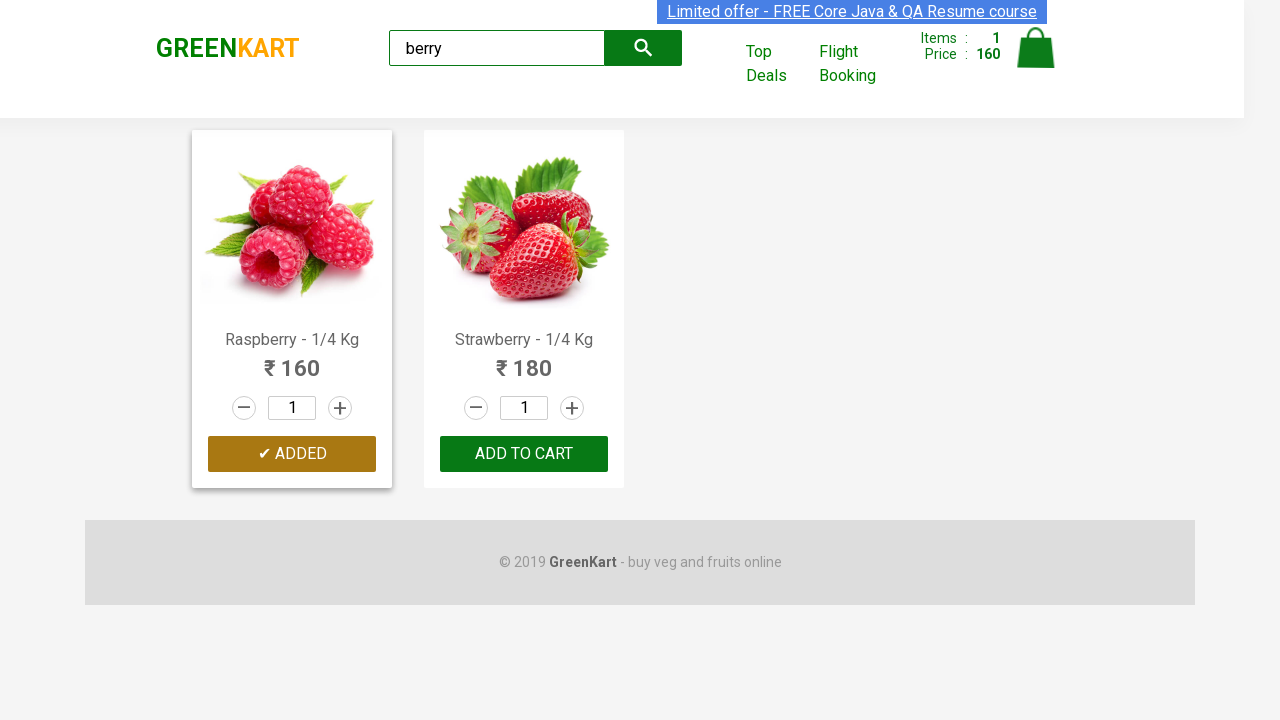

Clicked 'Add to Cart' button at (524, 454) on xpath=//div[@class='product-action']/button >> nth=1
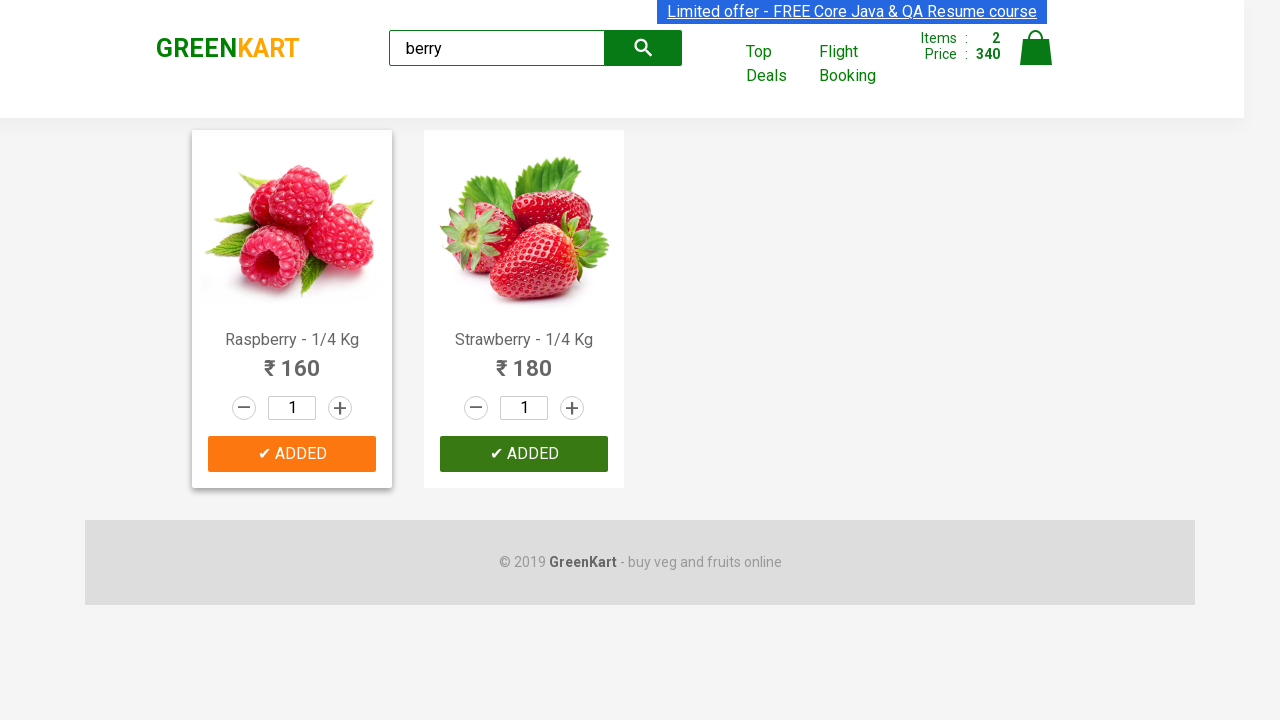

Clicked Cart icon to open cart at (1036, 48) on img[alt='Cart']
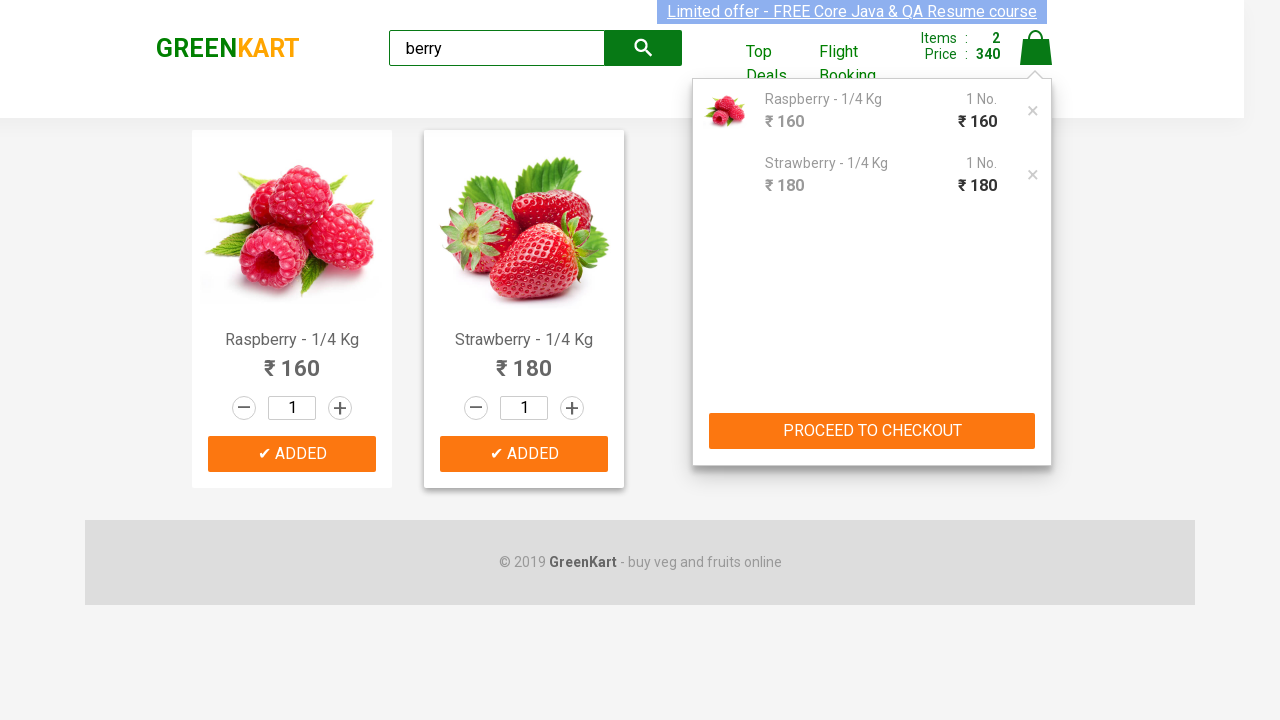

Clicked 'PROCEED TO CHECKOUT' button at (872, 431) on xpath=//button[text()='PROCEED TO CHECKOUT']
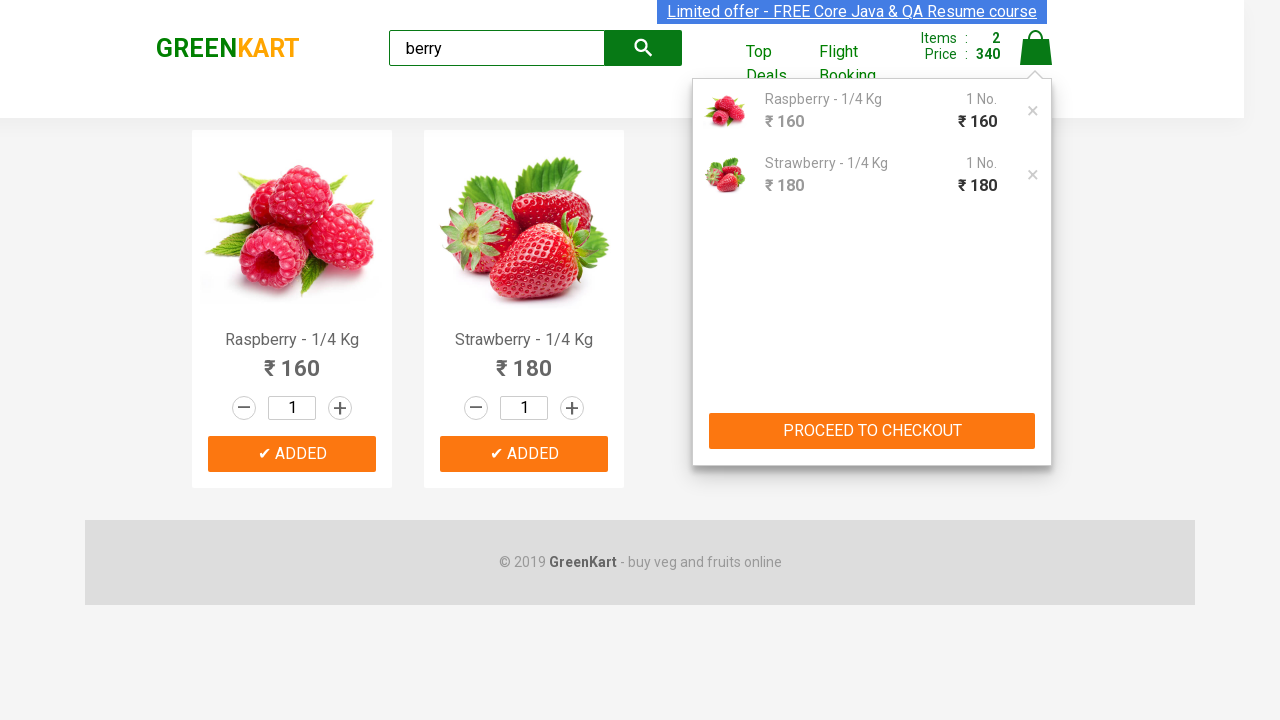

Promo code input field loaded
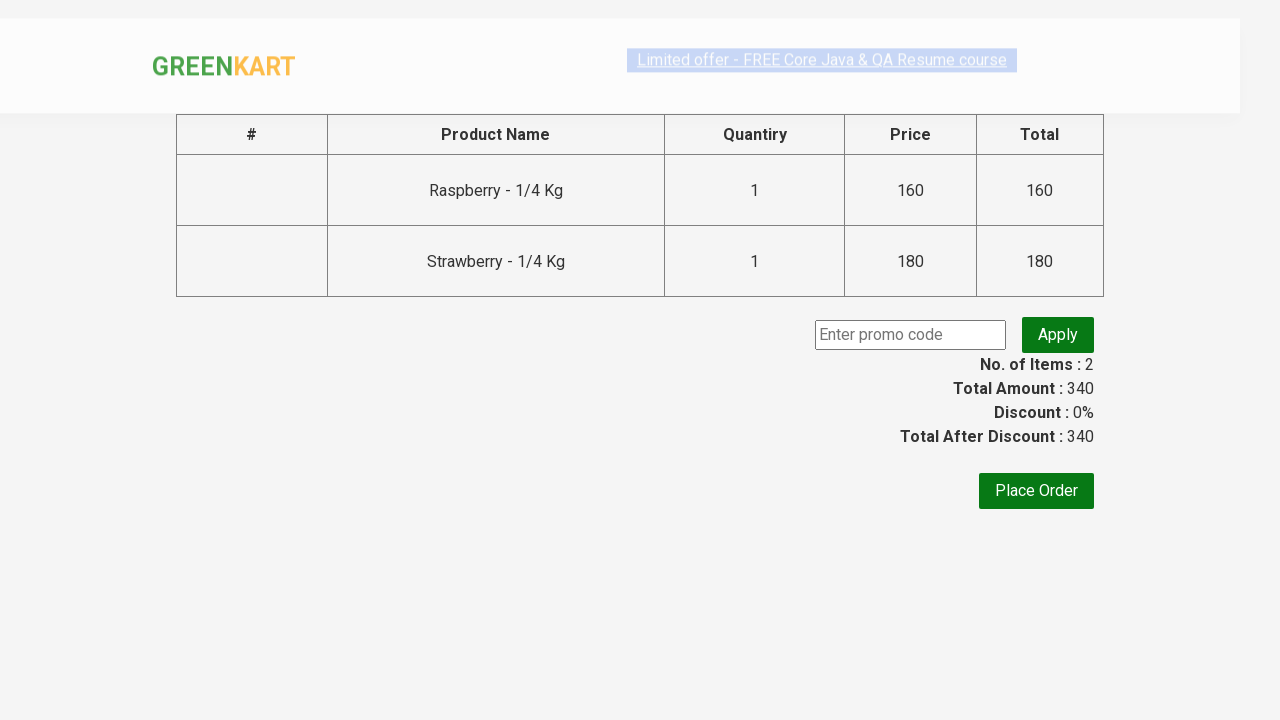

Entered promo code 'rahulshettyacademy' on .promoCode
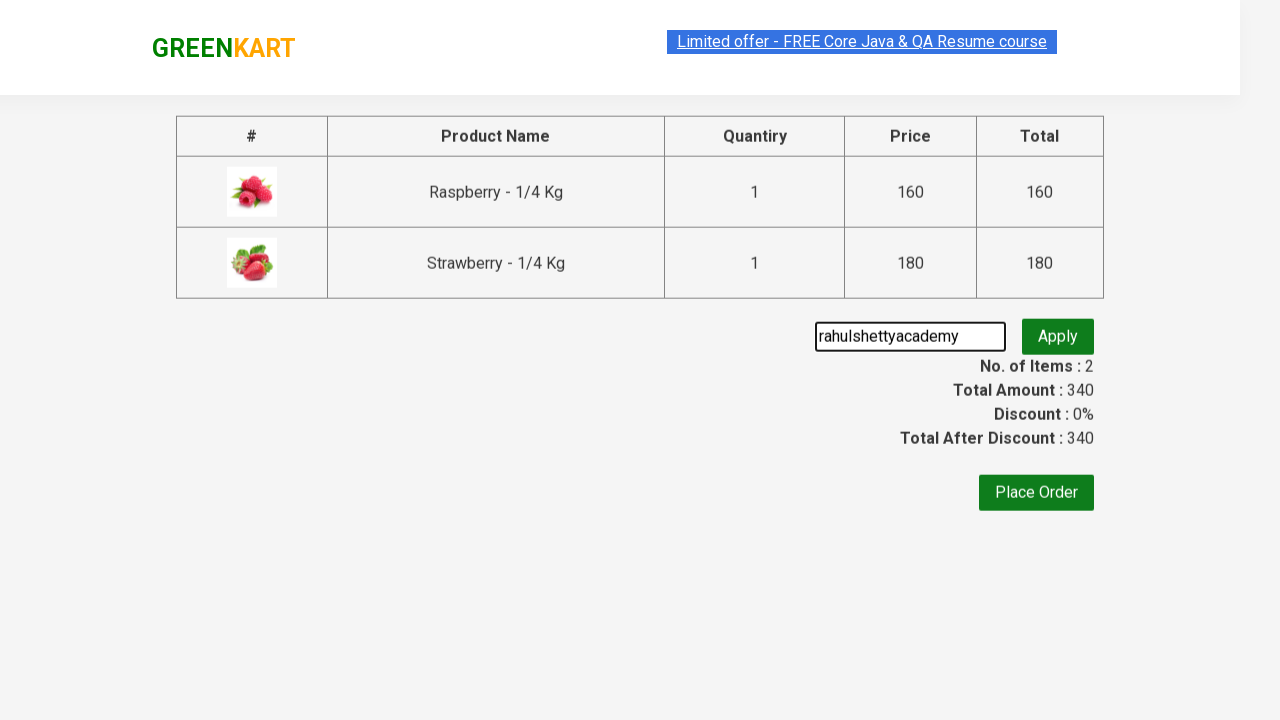

Clicked 'Apply' button for promo code at (1058, 335) on .promoBtn
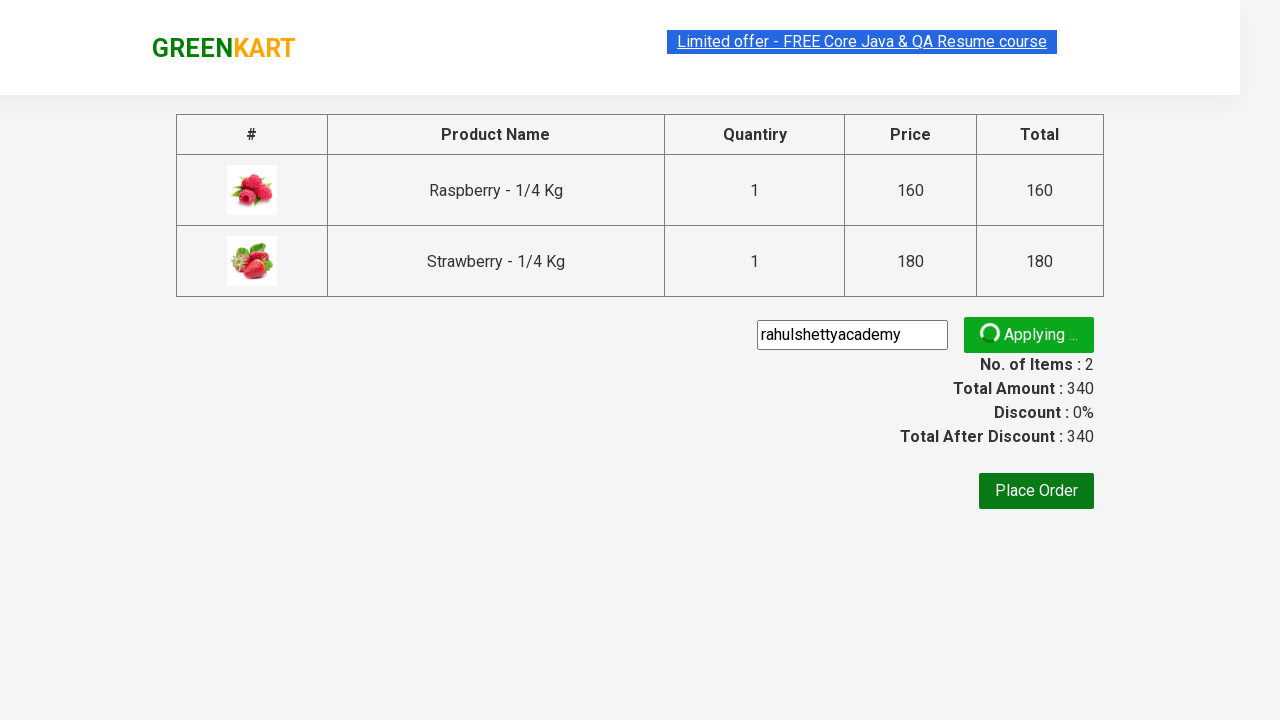

Promo code success message appeared
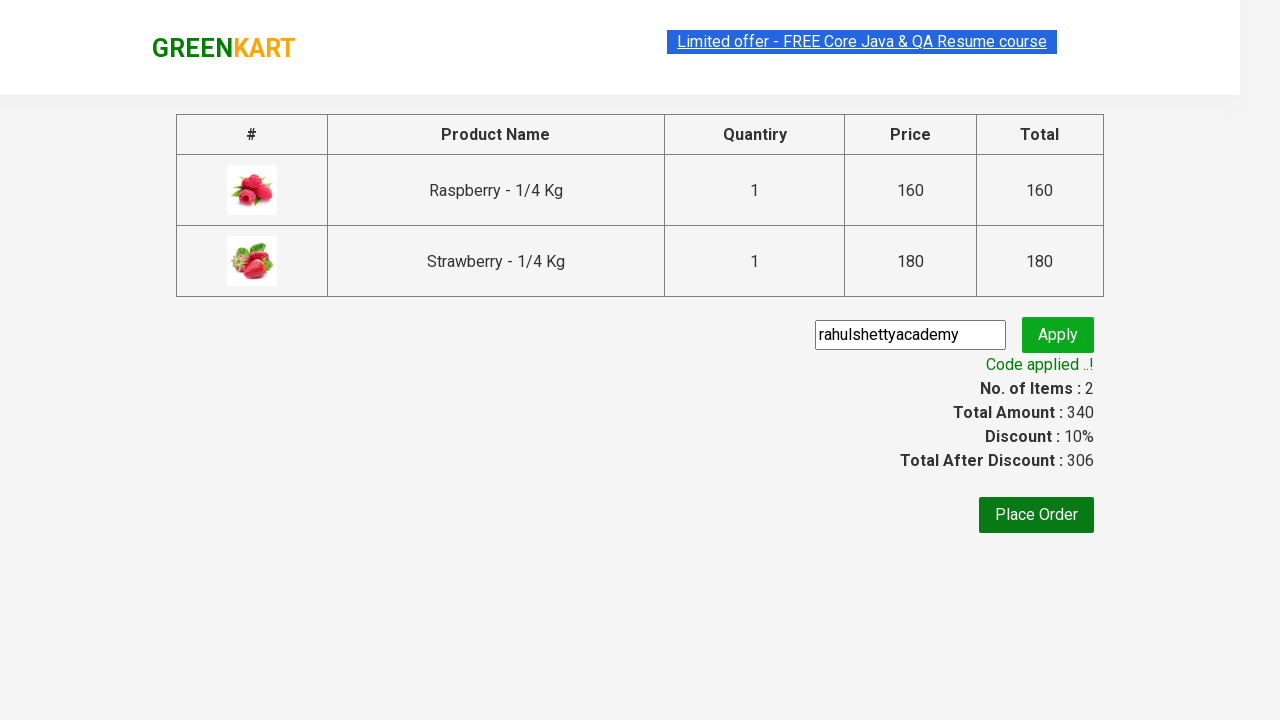

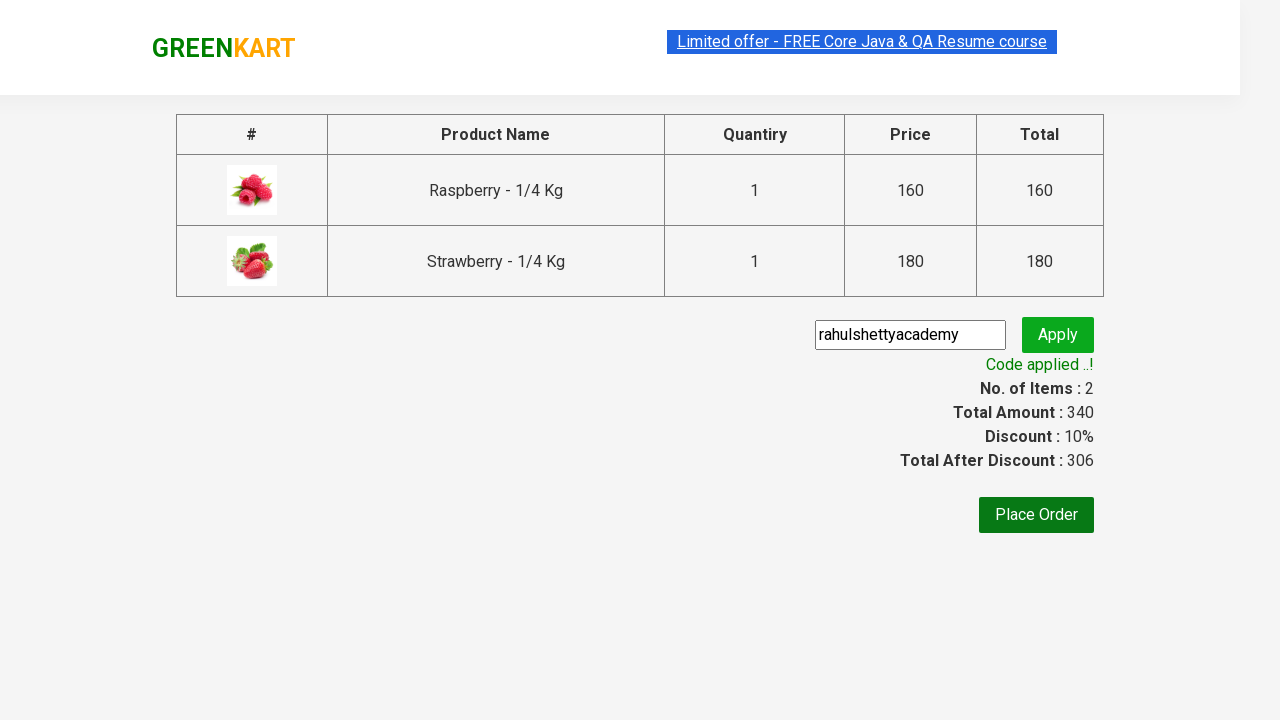